Tests double-click functionality on a button element on the DemoQA buttons page

Starting URL: https://demoqa.com/buttons

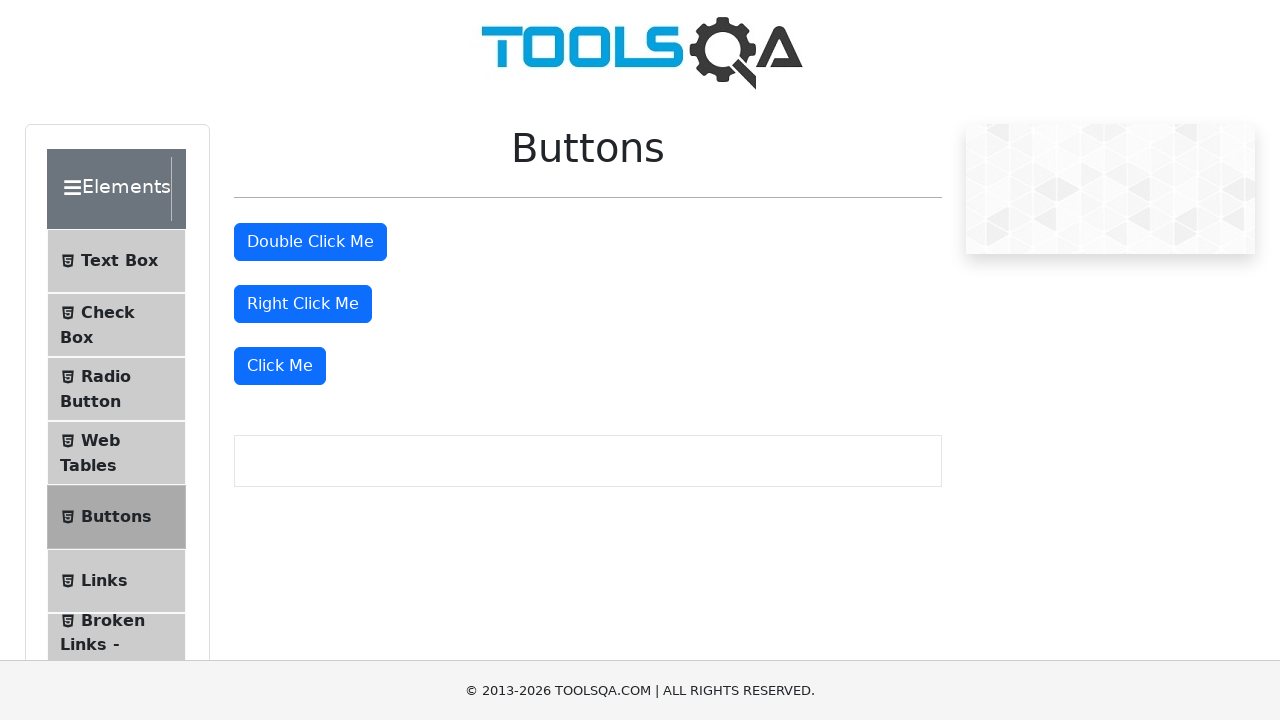

Navigated to DemoQA buttons page
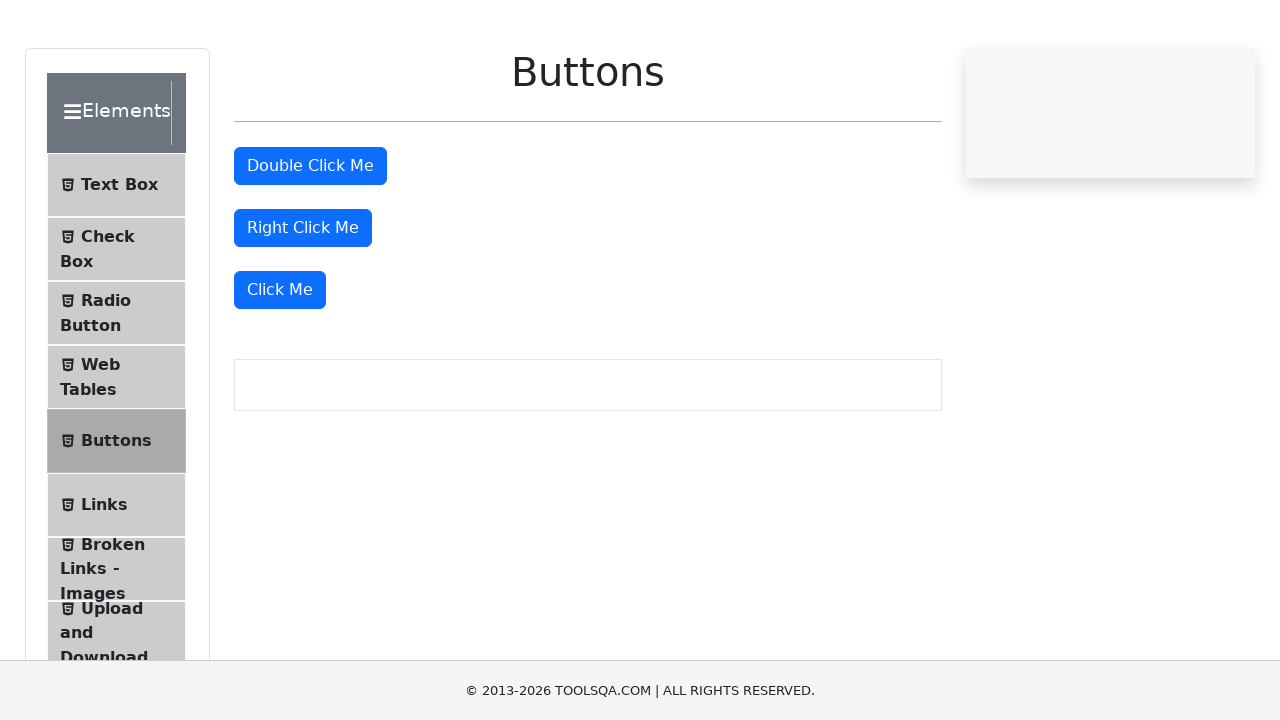

Double-clicked the 'Double Click Me' button at (310, 242) on xpath=//button[text()='Double Click Me']
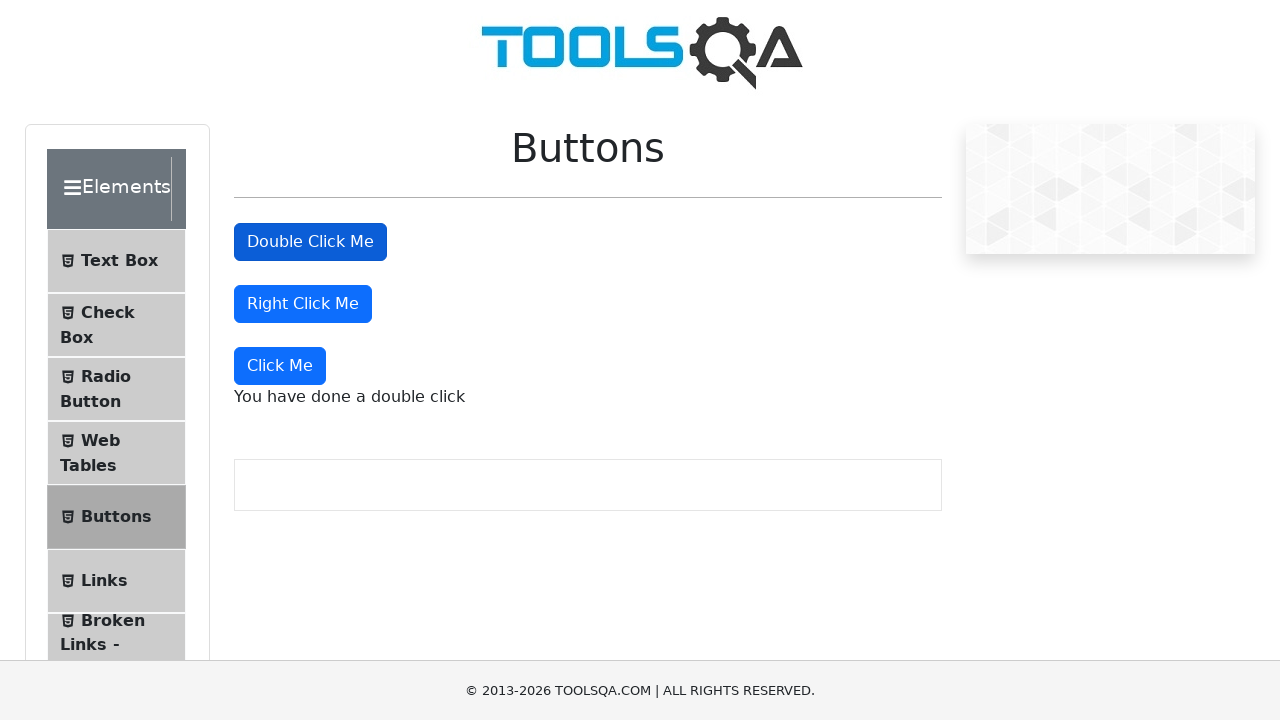

Double-click result message appeared
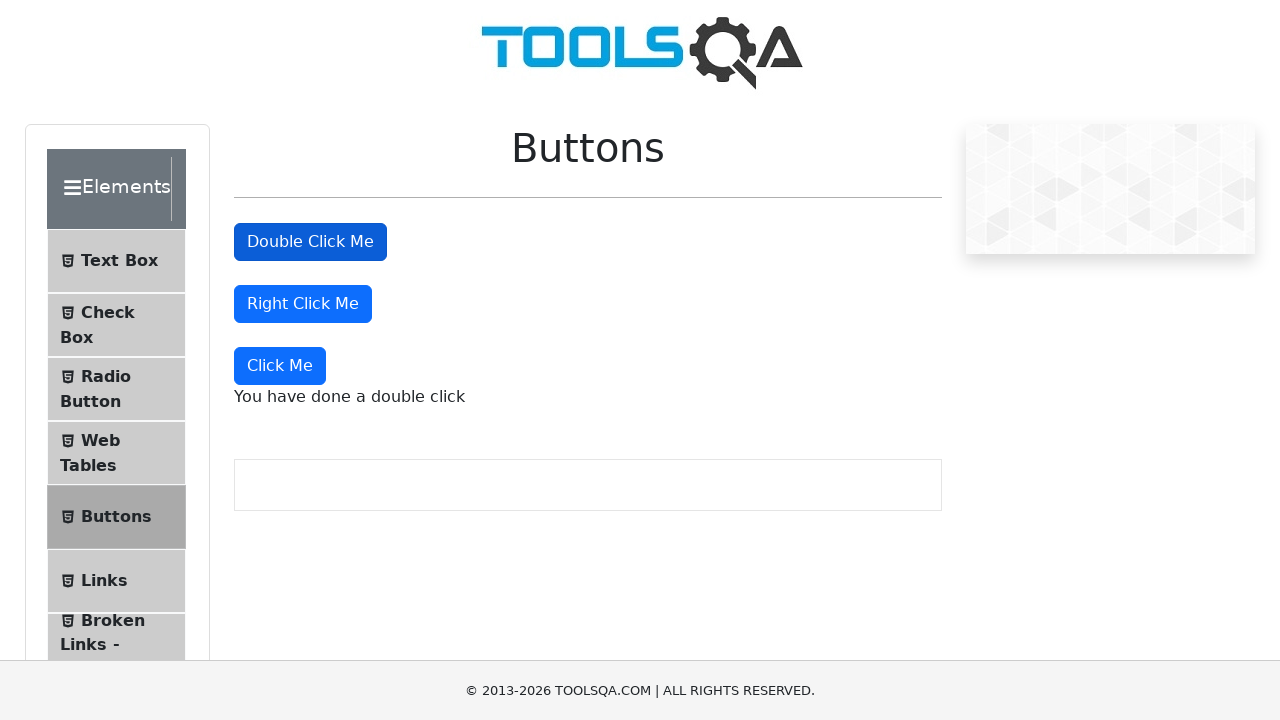

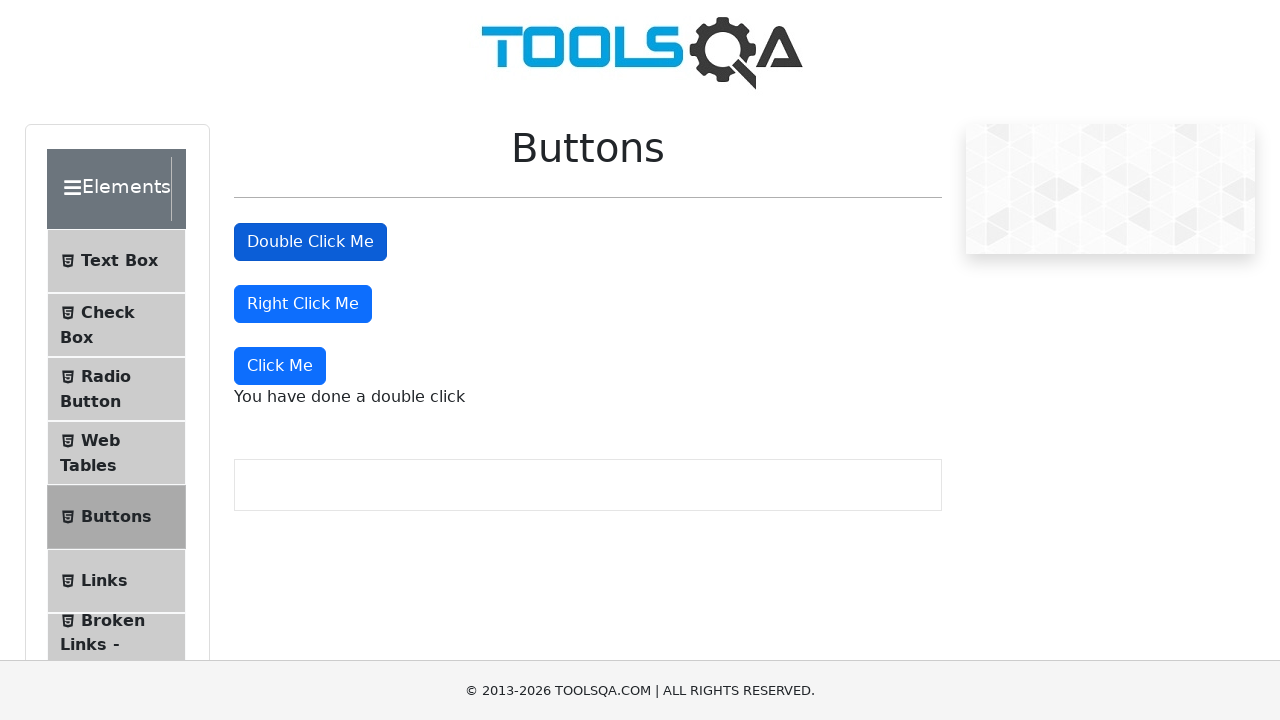